Tests alert handling by clicking a button that triggers an alert and accepting it.

Starting URL: https://formy-project.herokuapp.com/switch-window

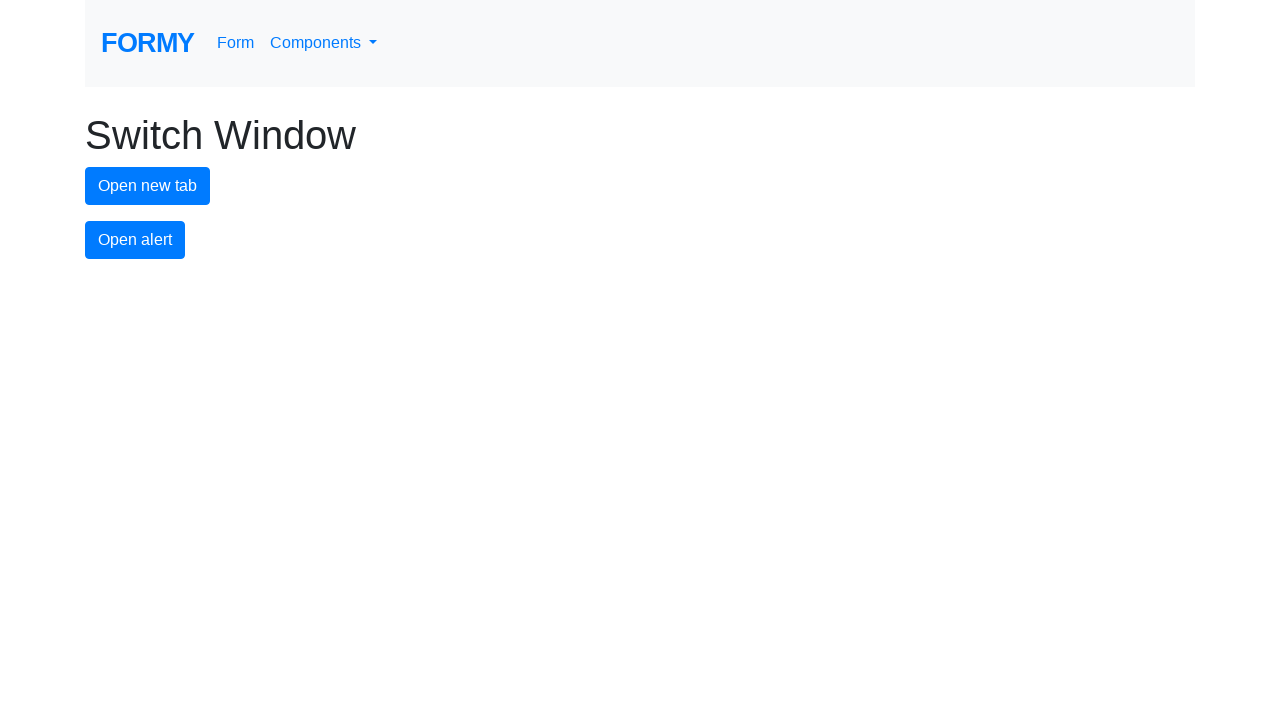

Set up dialog handler to accept alerts
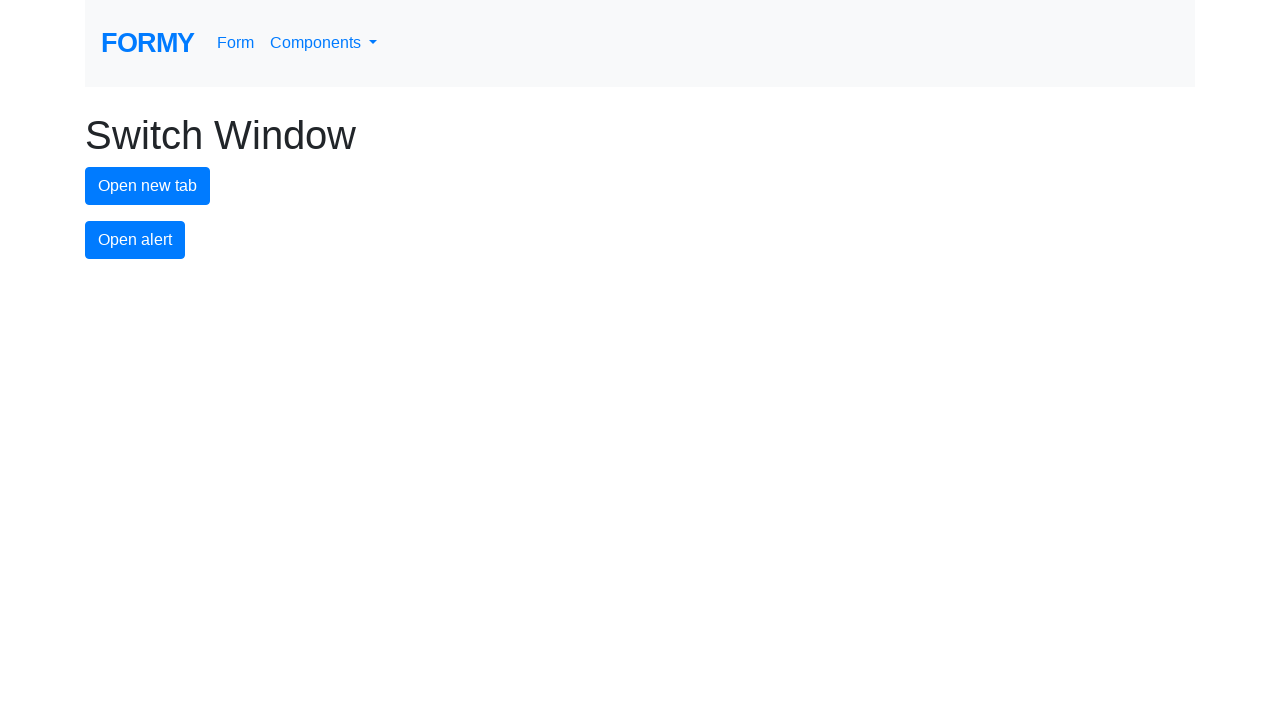

Clicked alert button to trigger alert at (135, 240) on #alert-button
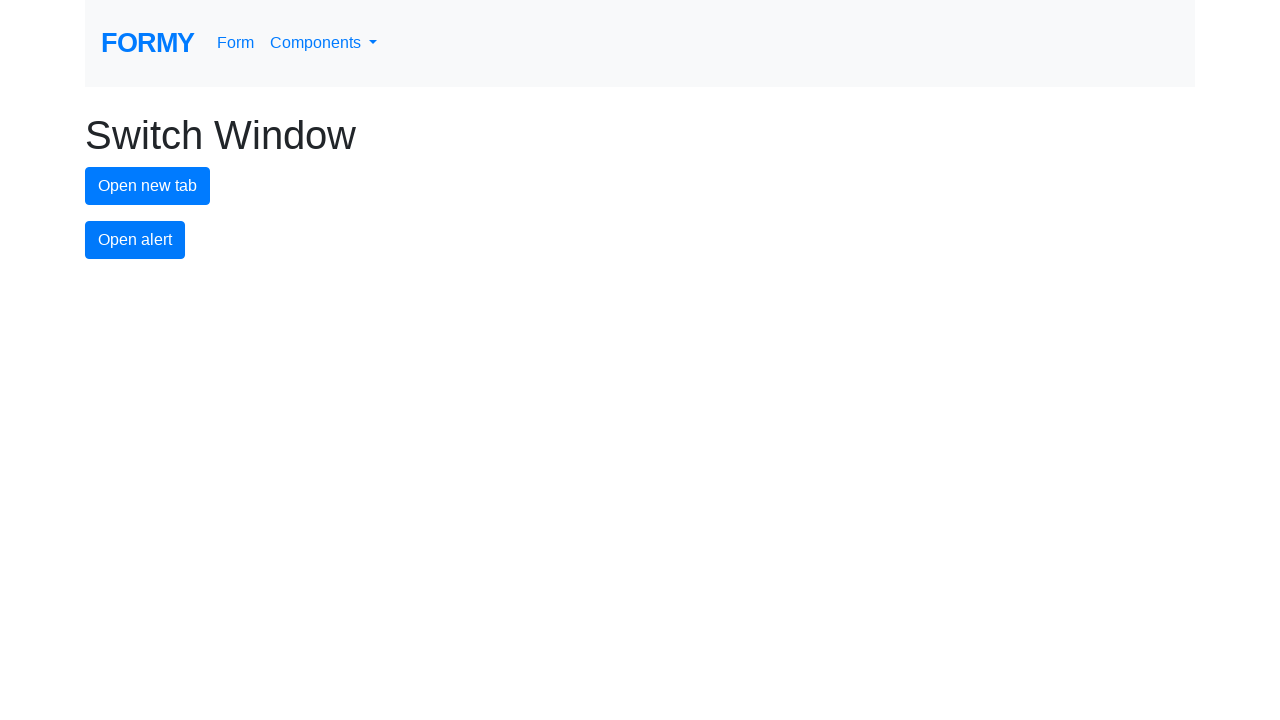

Waited 500ms for alert to be processed
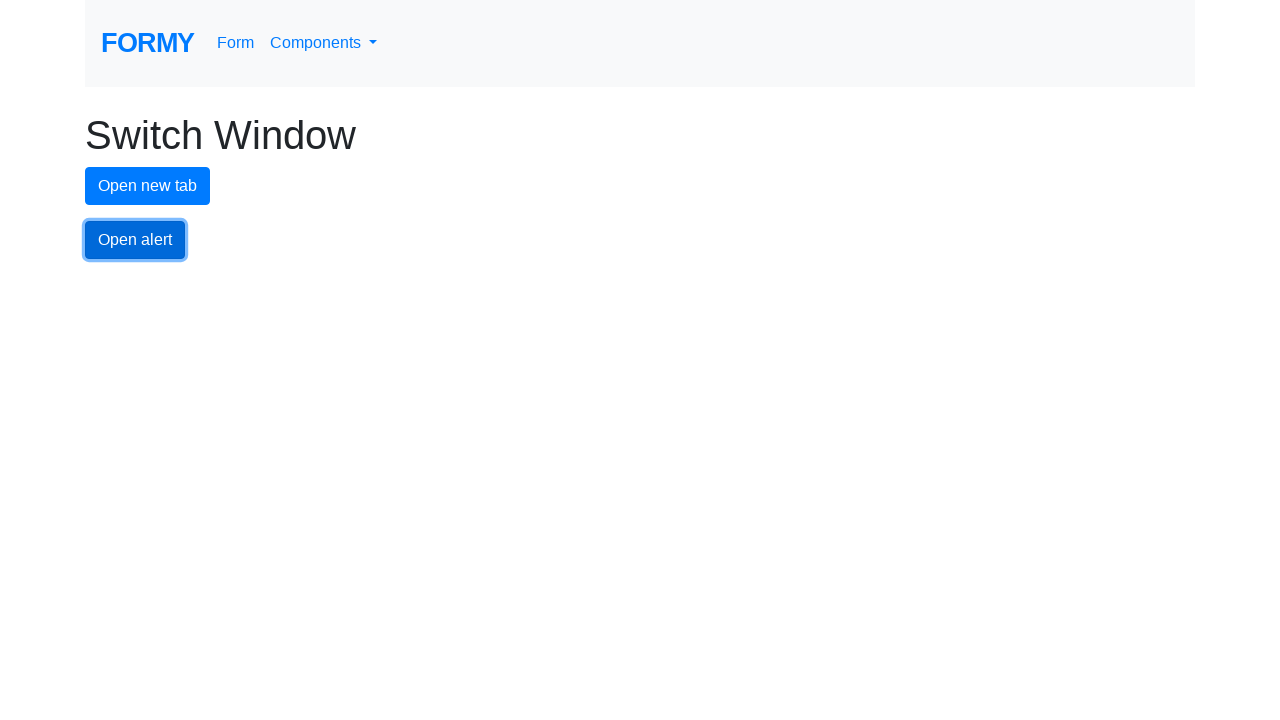

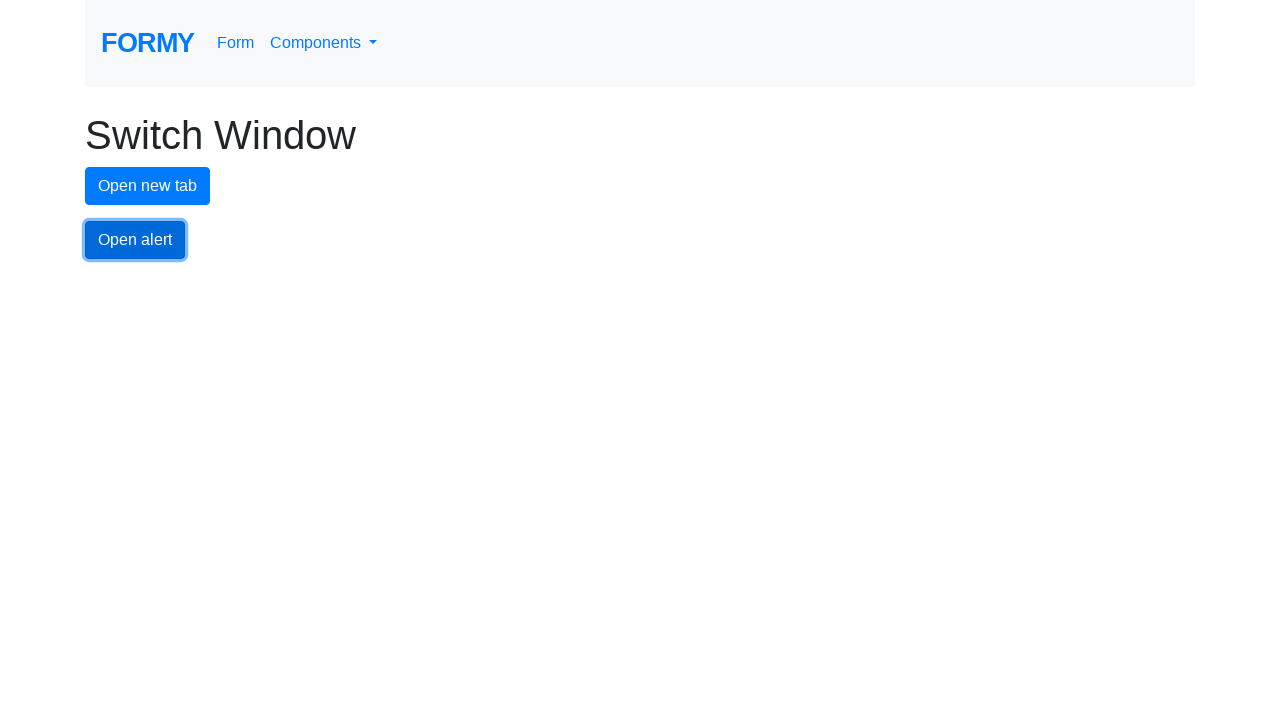